Tests search functionality on GameBanana by entering a search query and verifying that results contain the search term

Starting URL: https://gamebanana.com

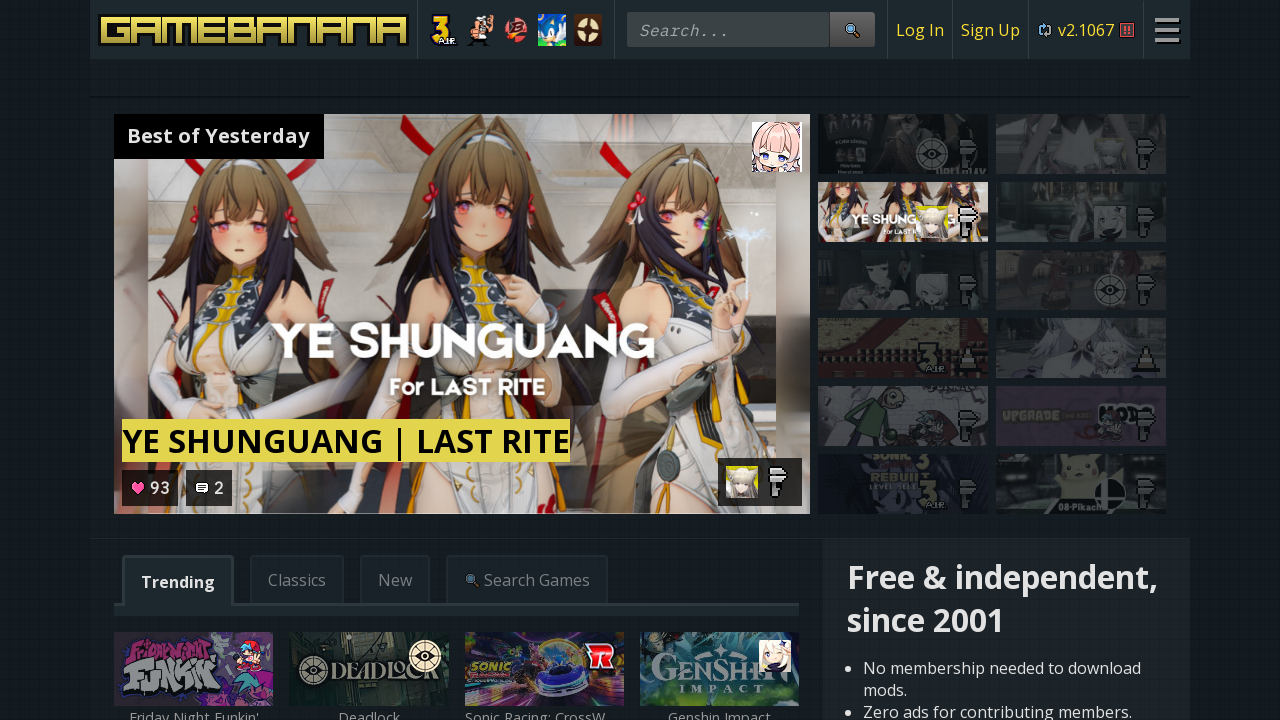

Filled search bar with query 'Miku' on form#SearchForm input
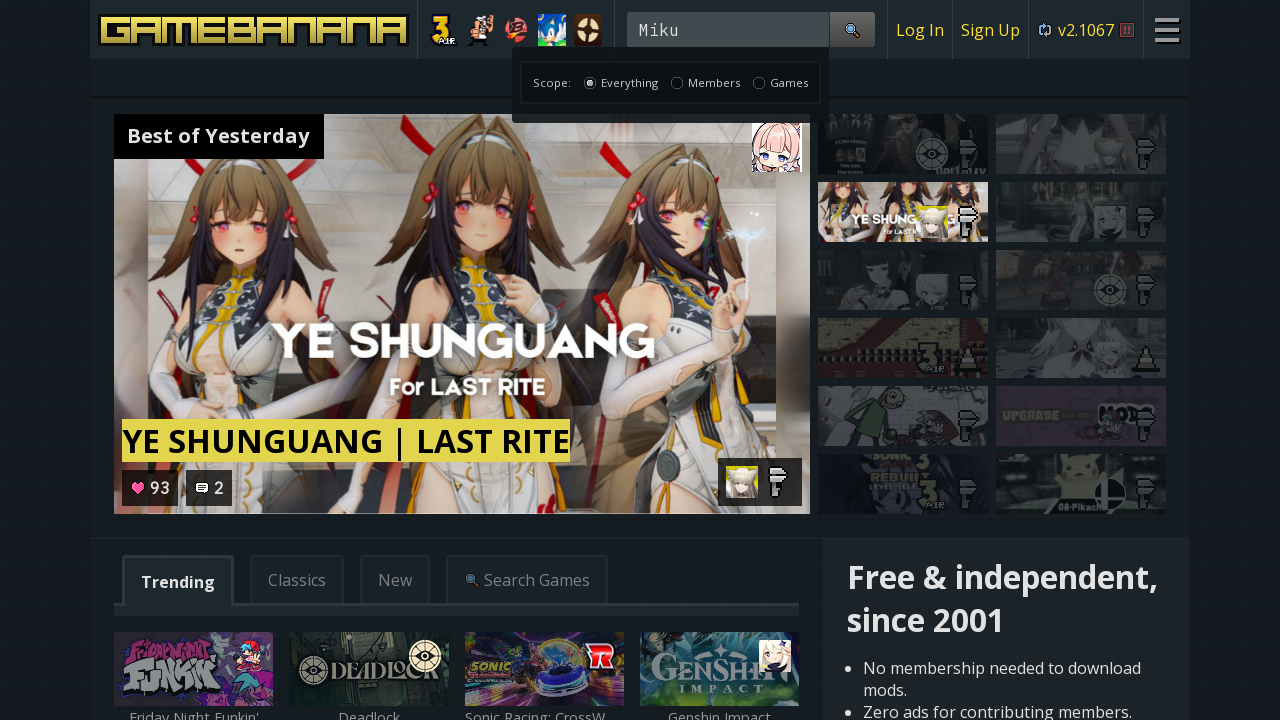

Pressed Enter to submit search query on form#SearchForm input
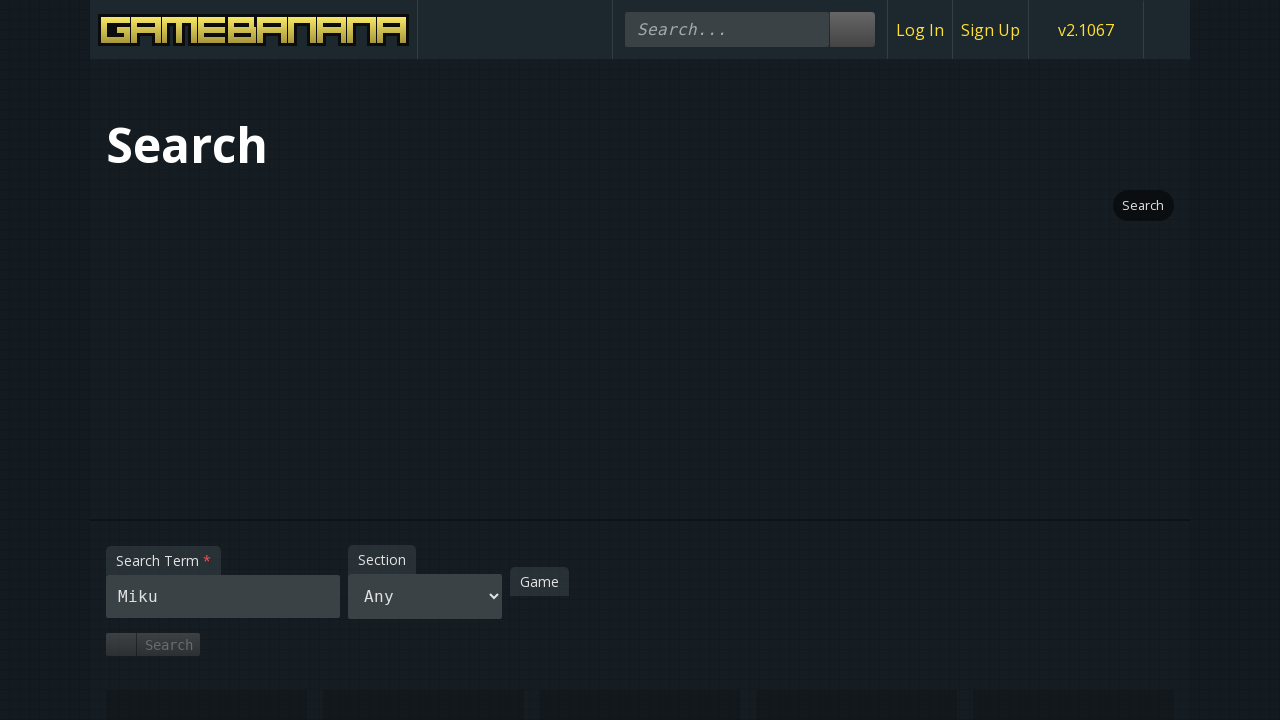

Search results loaded and Identifiers element found
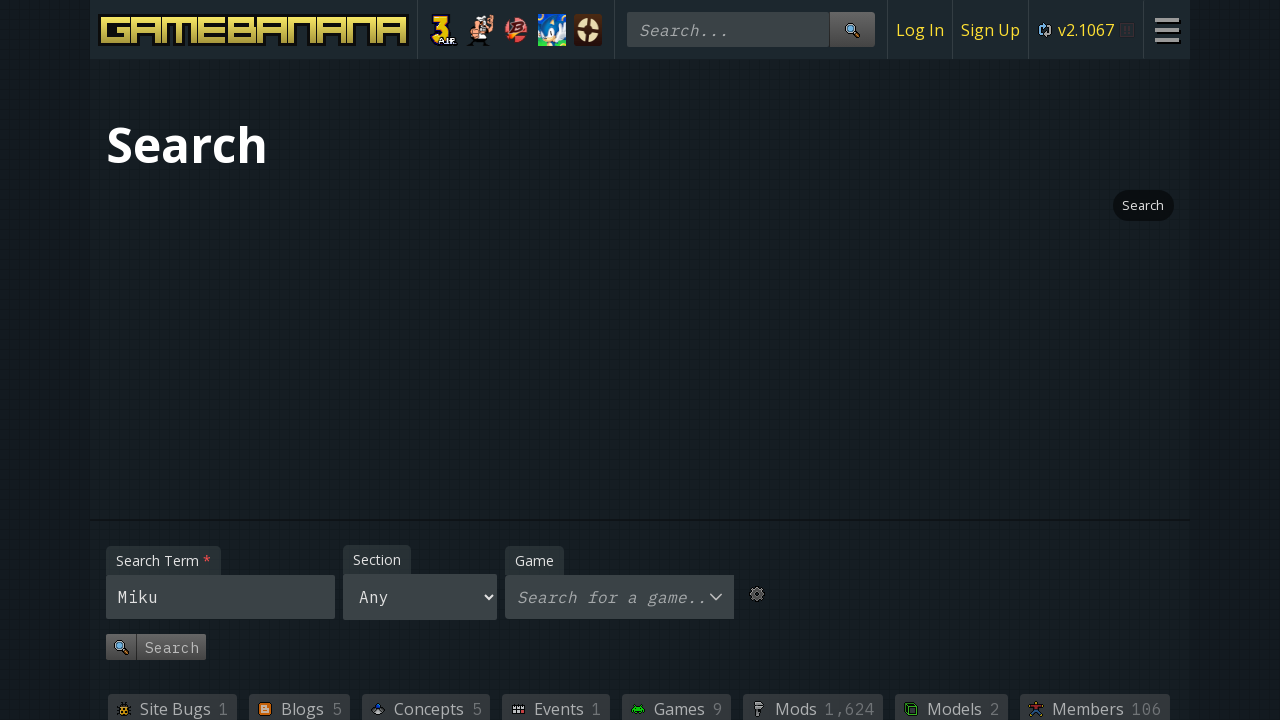

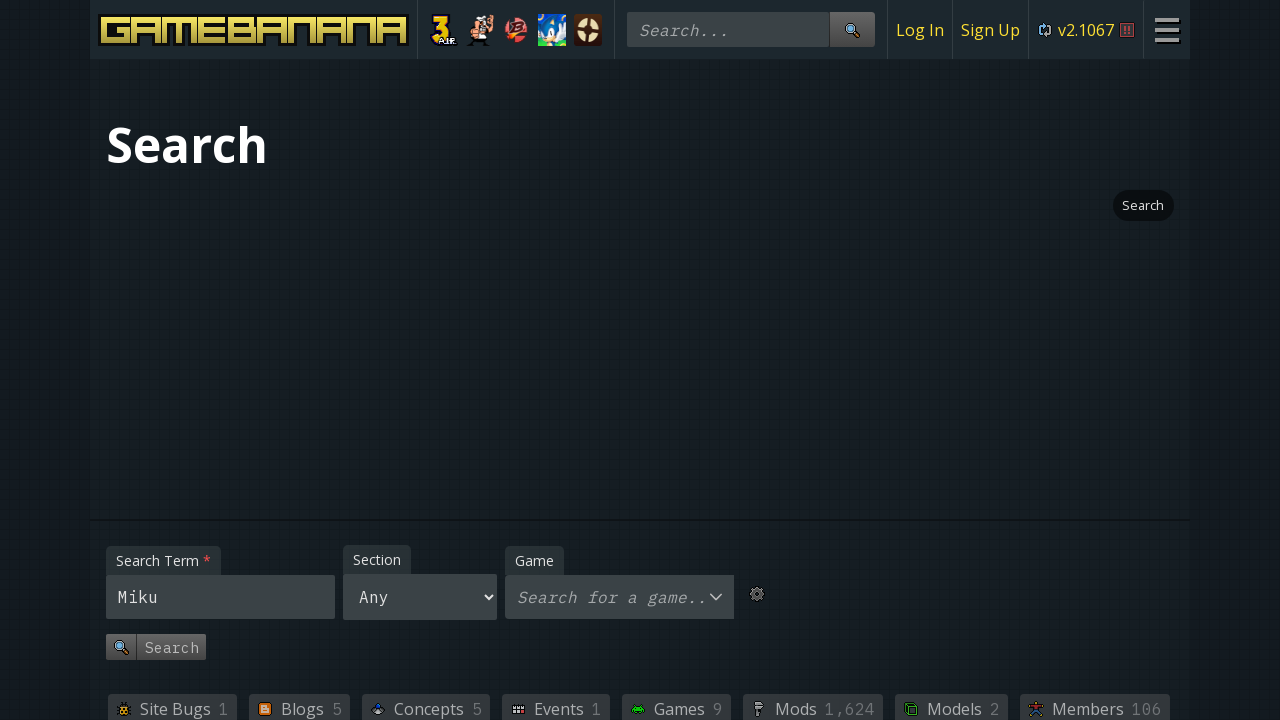